Tests that the counter displays the current number of todo items as items are added

Starting URL: https://demo.playwright.dev/todomvc

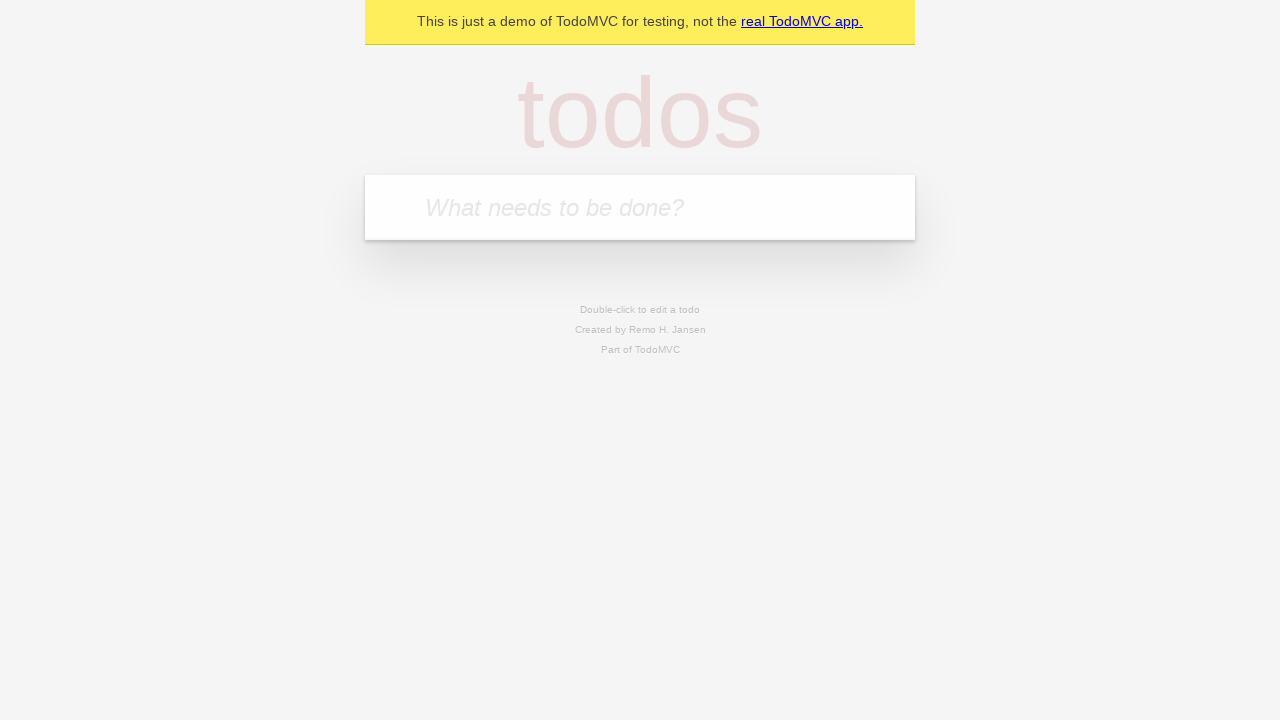

Located the todo input field
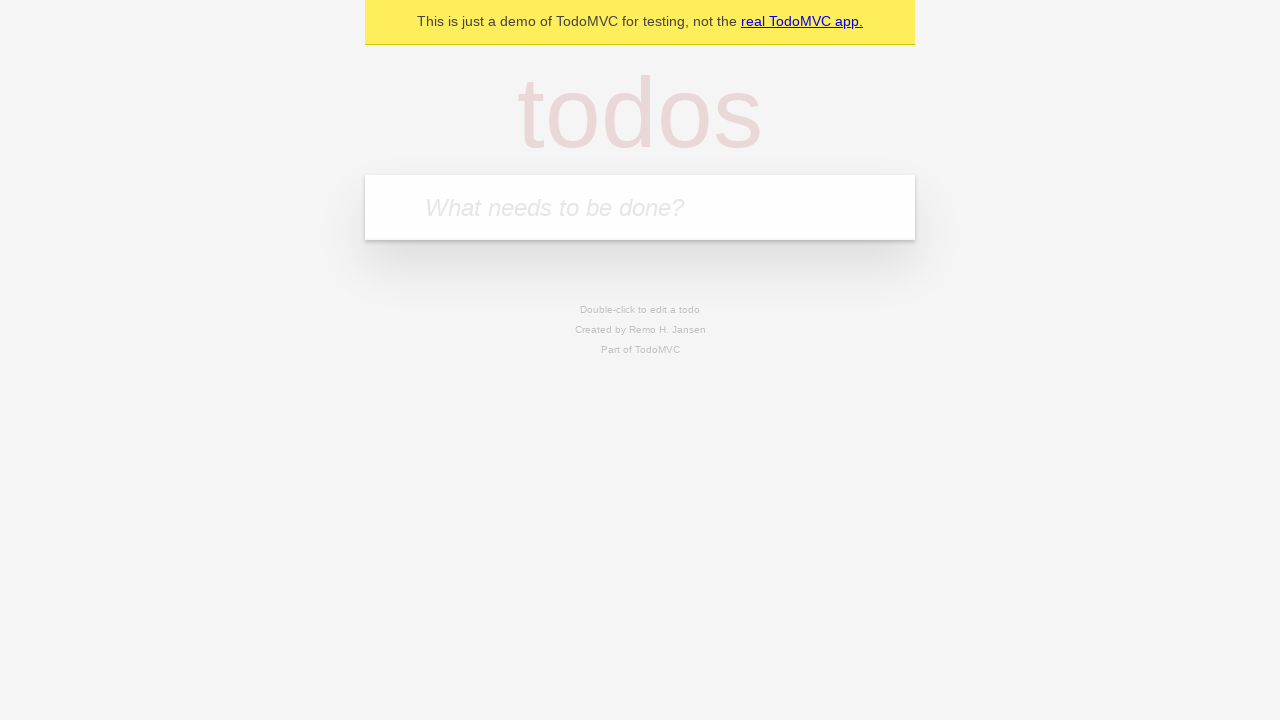

Filled todo input with 'buy some cheese' on internal:attr=[placeholder="What needs to be done?"i]
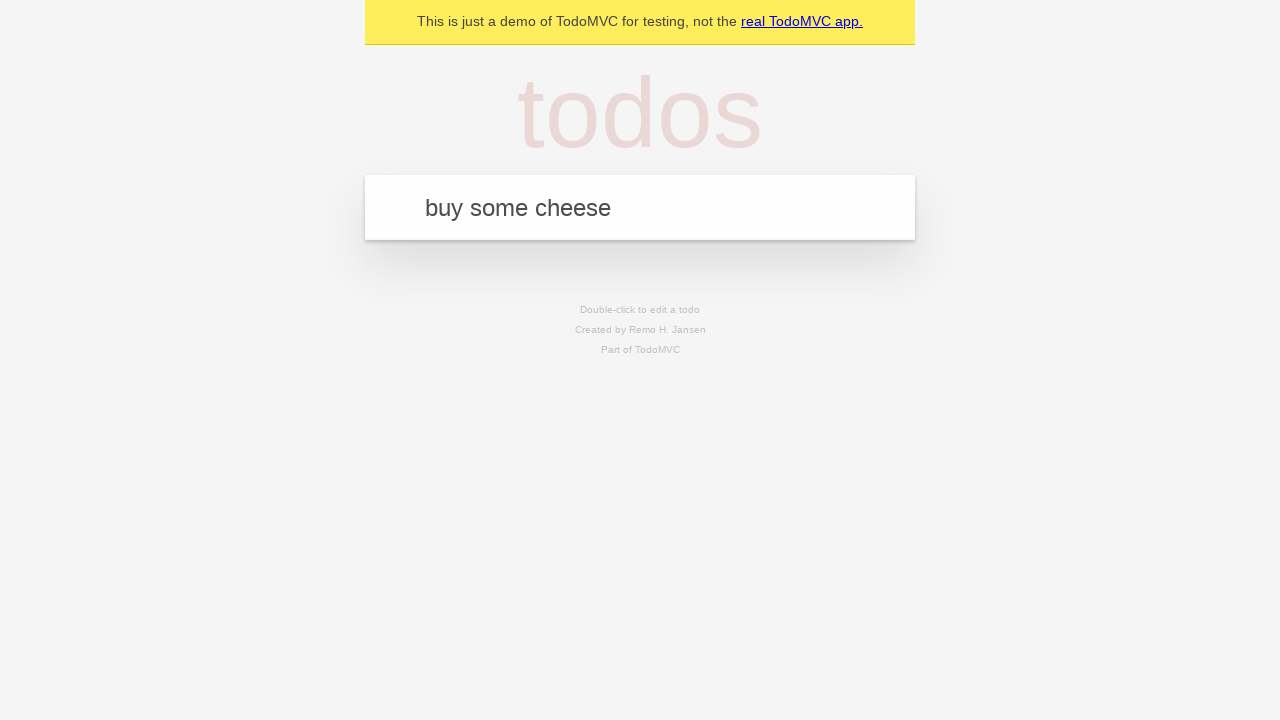

Pressed Enter to create first todo item on internal:attr=[placeholder="What needs to be done?"i]
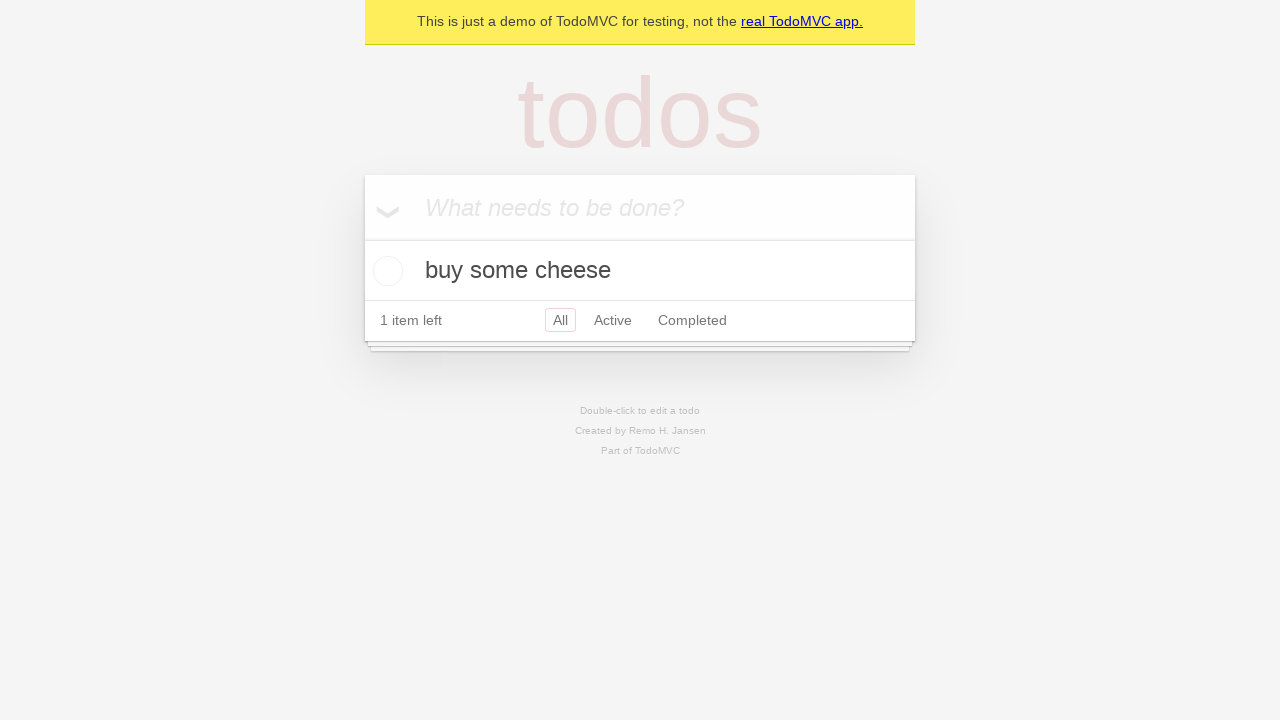

Todo counter element loaded after first item creation
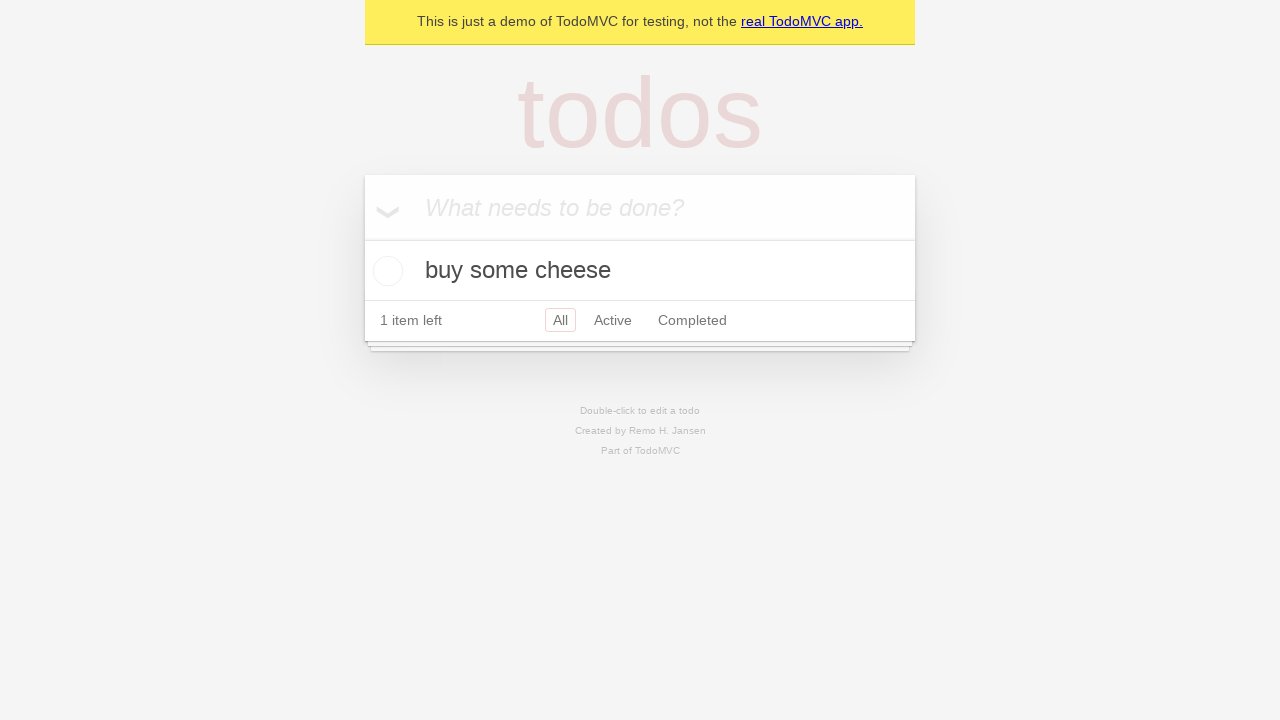

Filled todo input with 'feed the cat' on internal:attr=[placeholder="What needs to be done?"i]
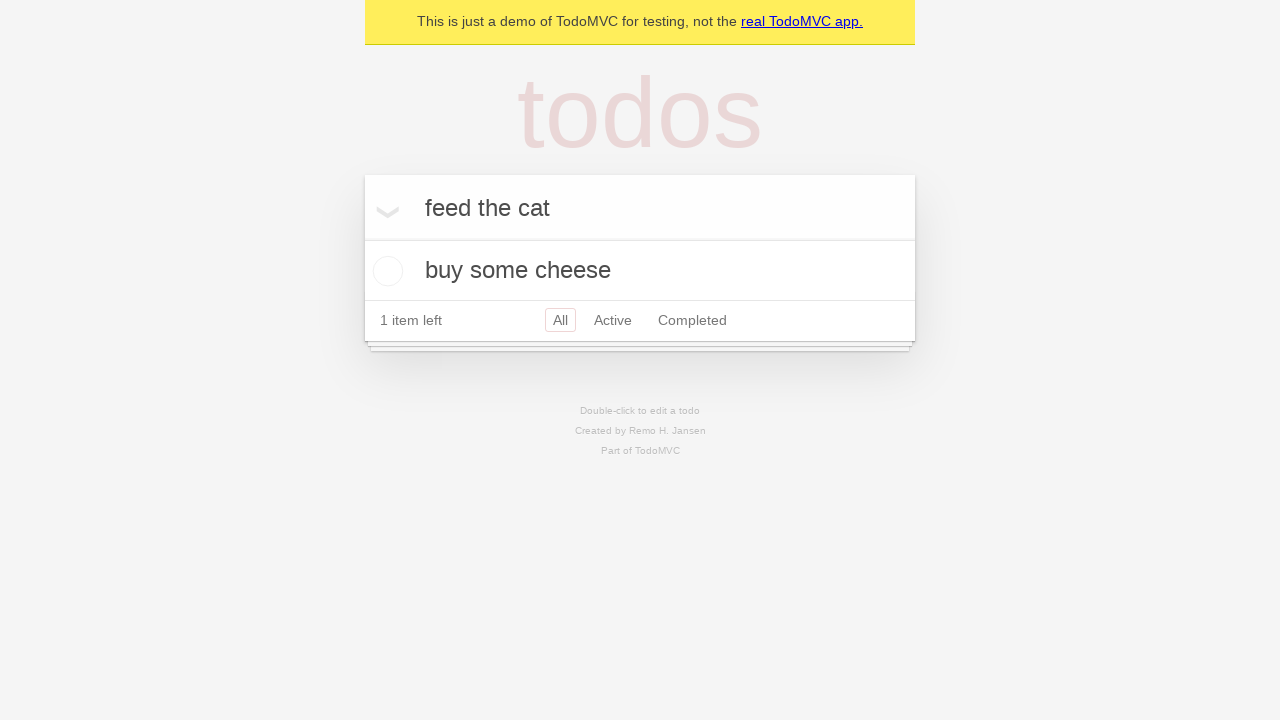

Pressed Enter to create second todo item on internal:attr=[placeholder="What needs to be done?"i]
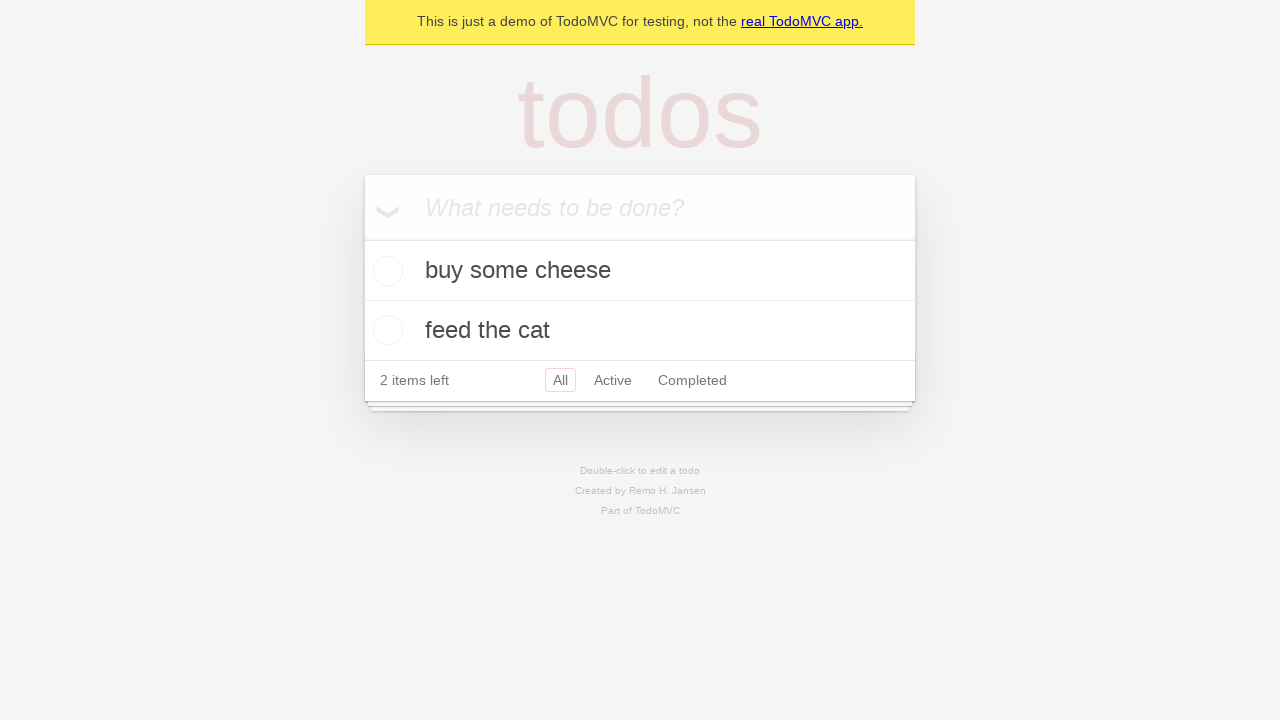

Counter updated to show 2 items
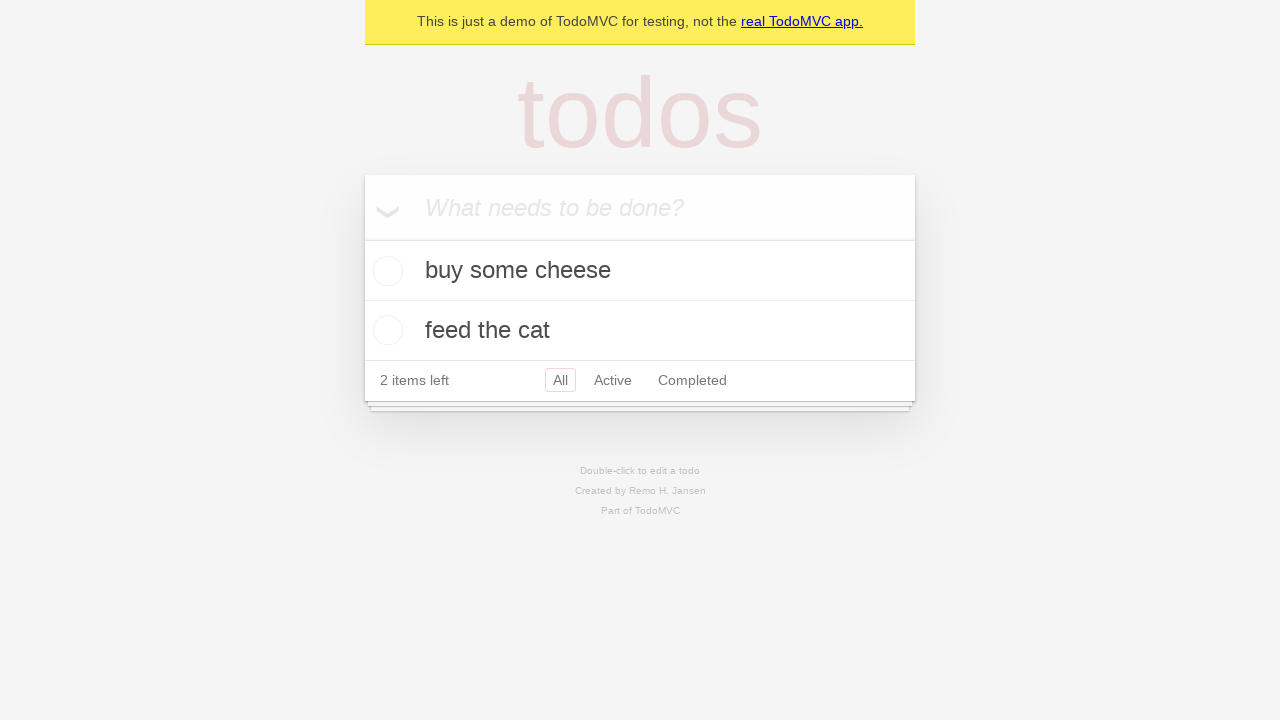

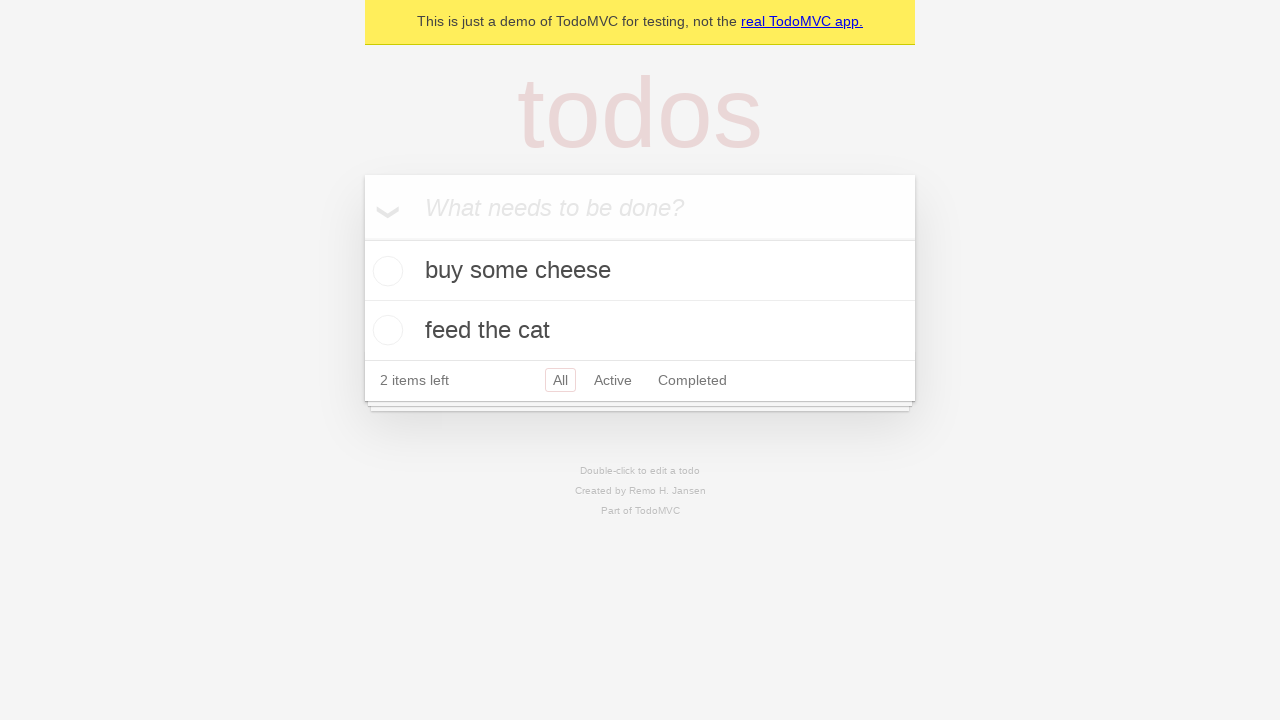